Tests Hacker News search functionality by searching for "testdriven" and verifying results contain the search term

Starting URL: https://news.ycombinator.com

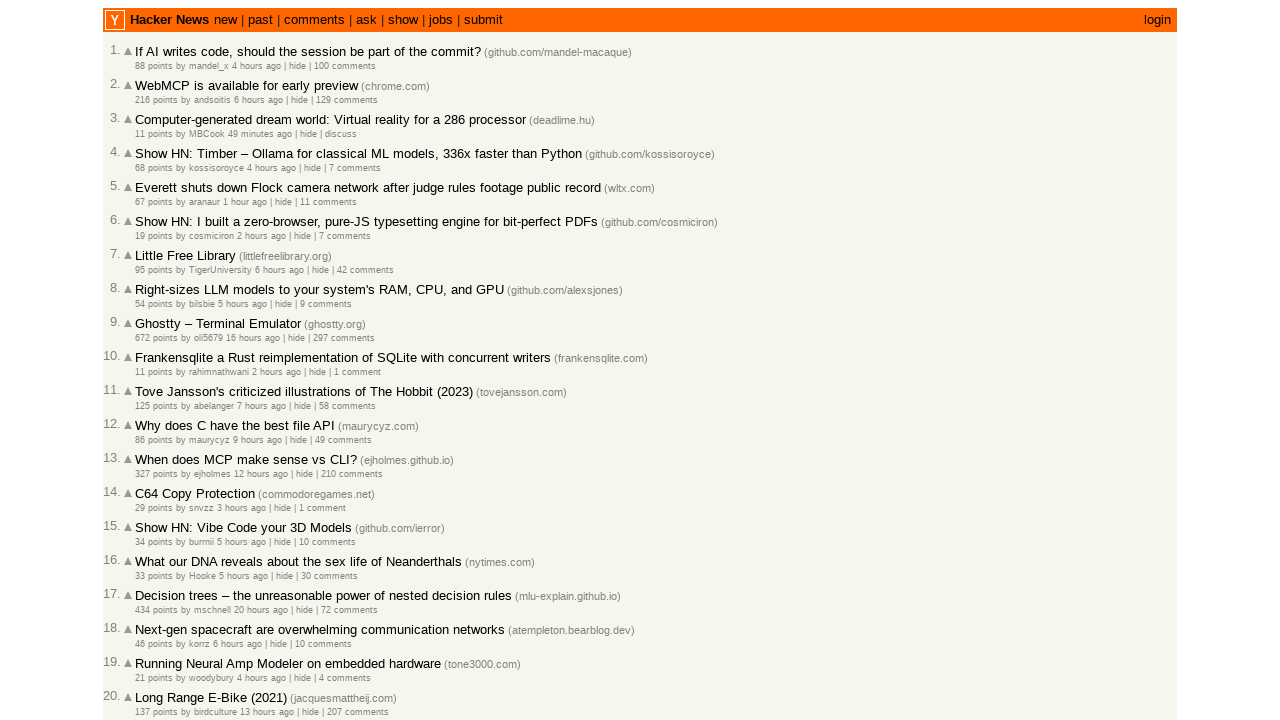

Filled search box with 'testdriven' on input[name='q']
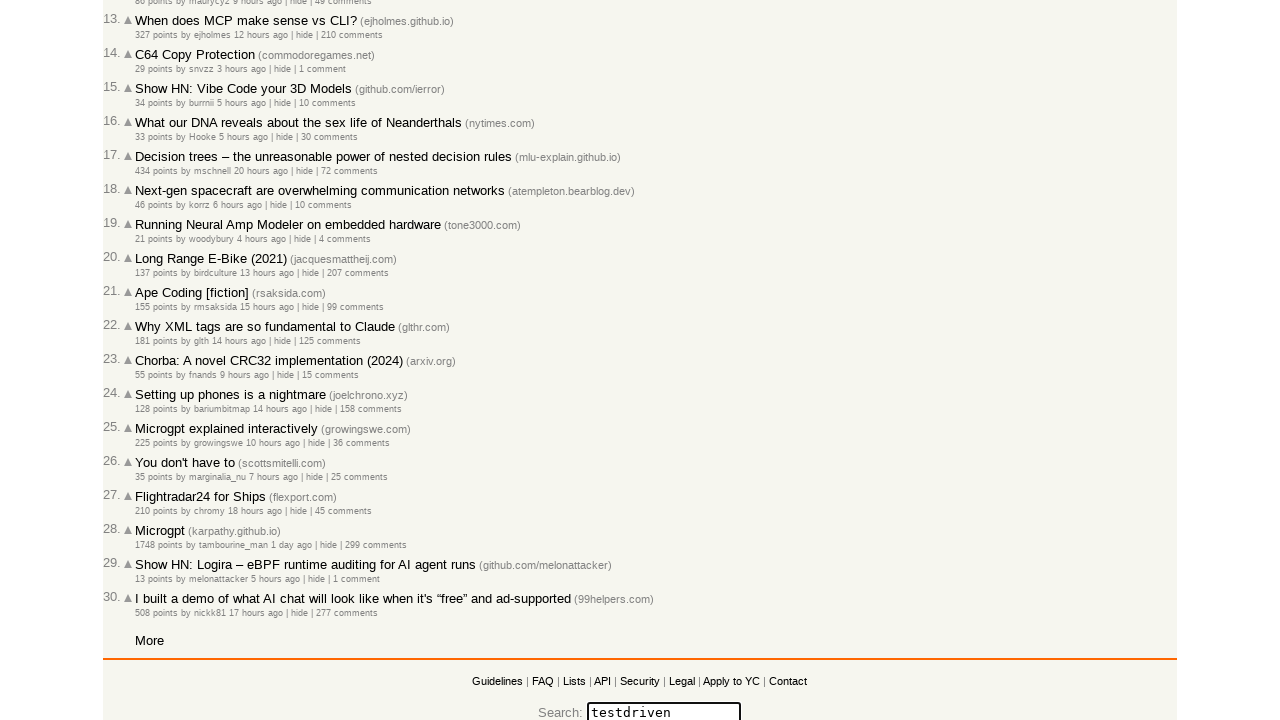

Pressed Enter to submit search query on input[name='q']
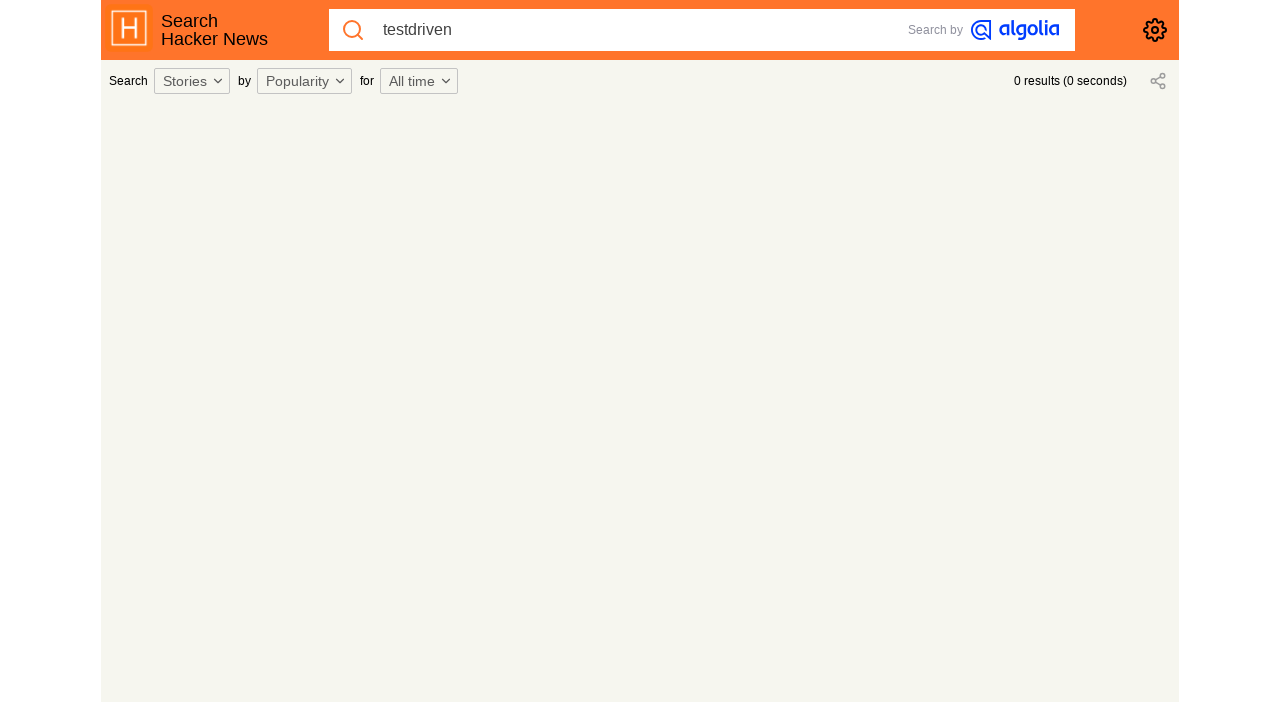

Search results loaded and network idle
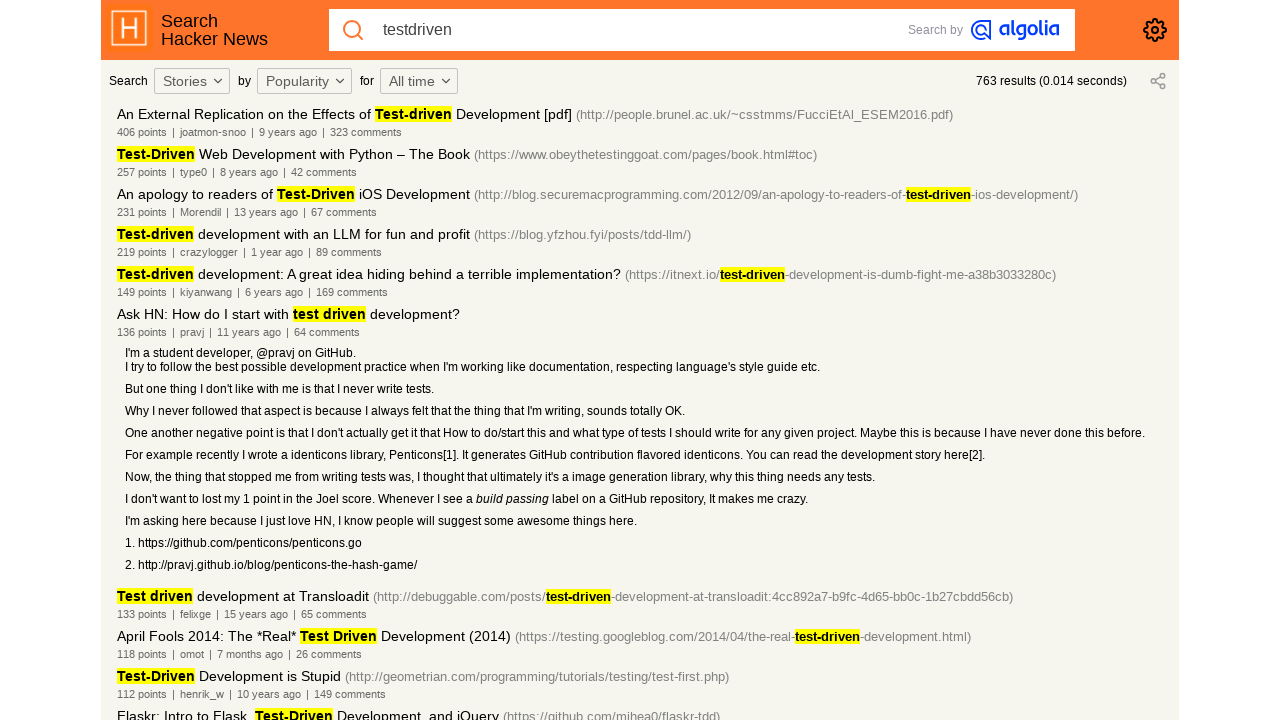

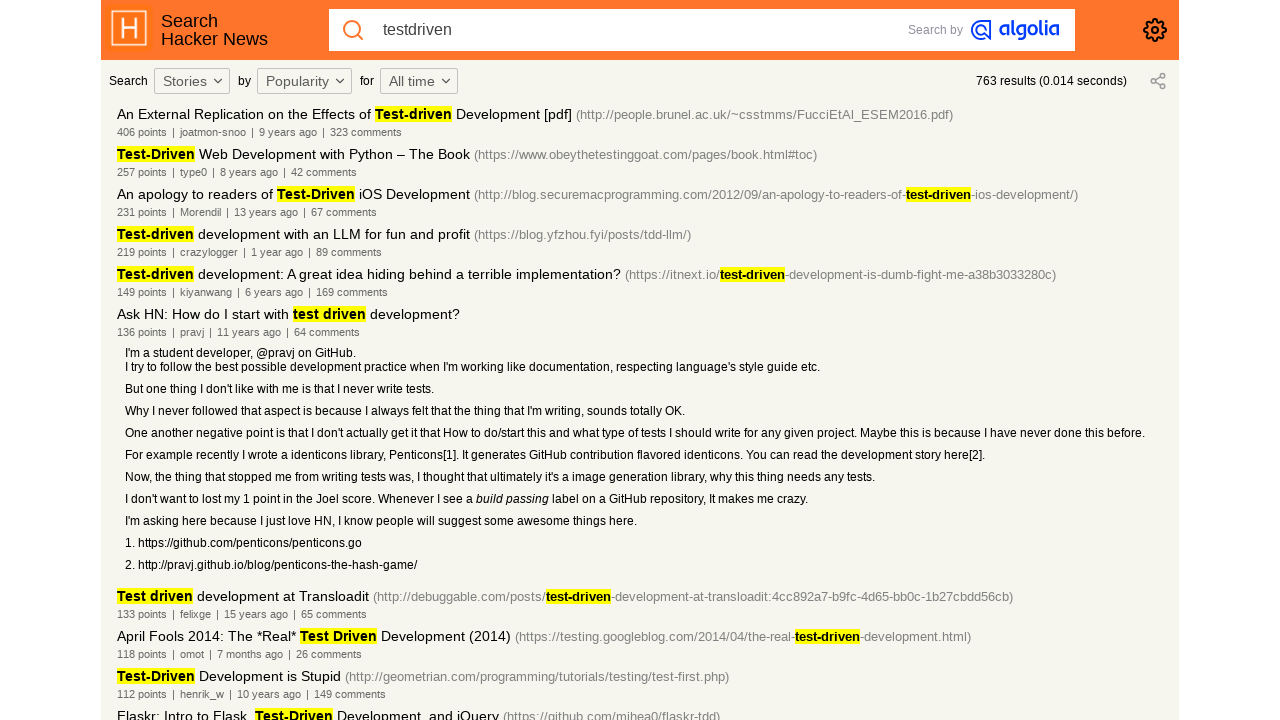